Tests the Playwright homepage by verifying the page title contains "Playwright", checking the "Get started" link has the correct href attribute, clicking the link, and verifying navigation to the intro page.

Starting URL: https://playwright.dev/

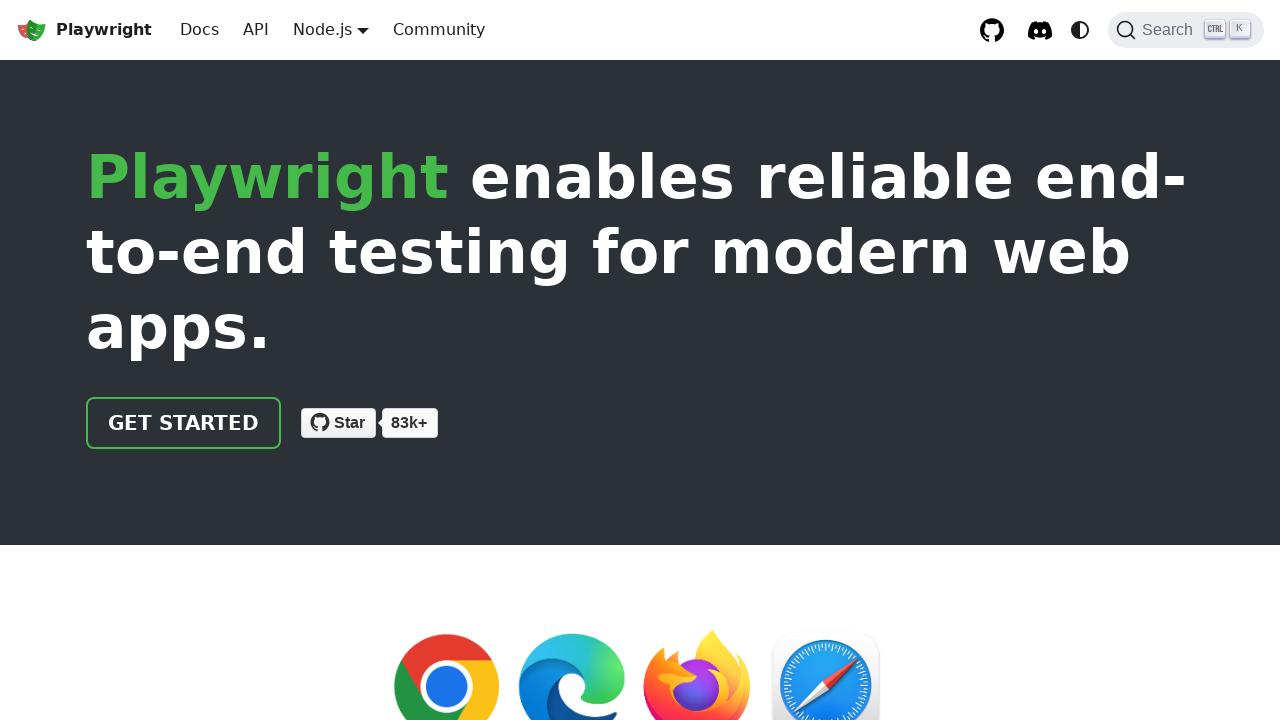

Verified page title contains 'Playwright'
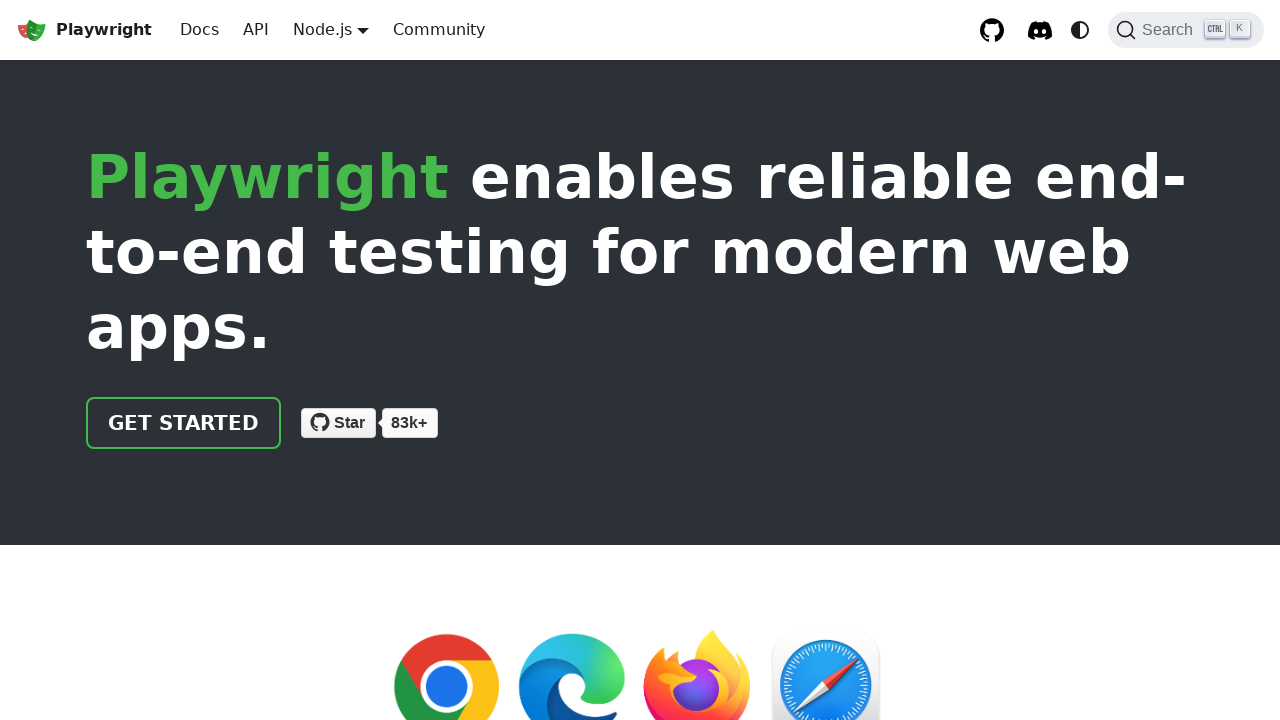

Located 'Get started' link element
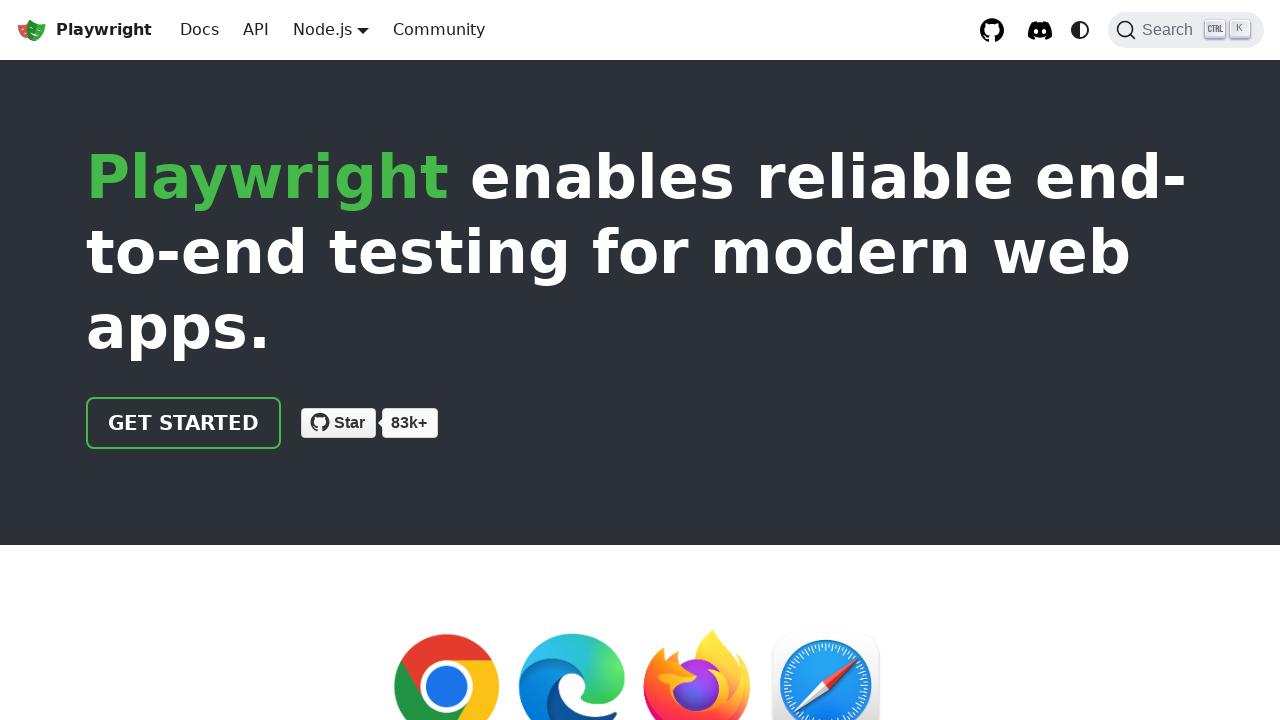

Verified 'Get started' link has href attribute '/docs/intro'
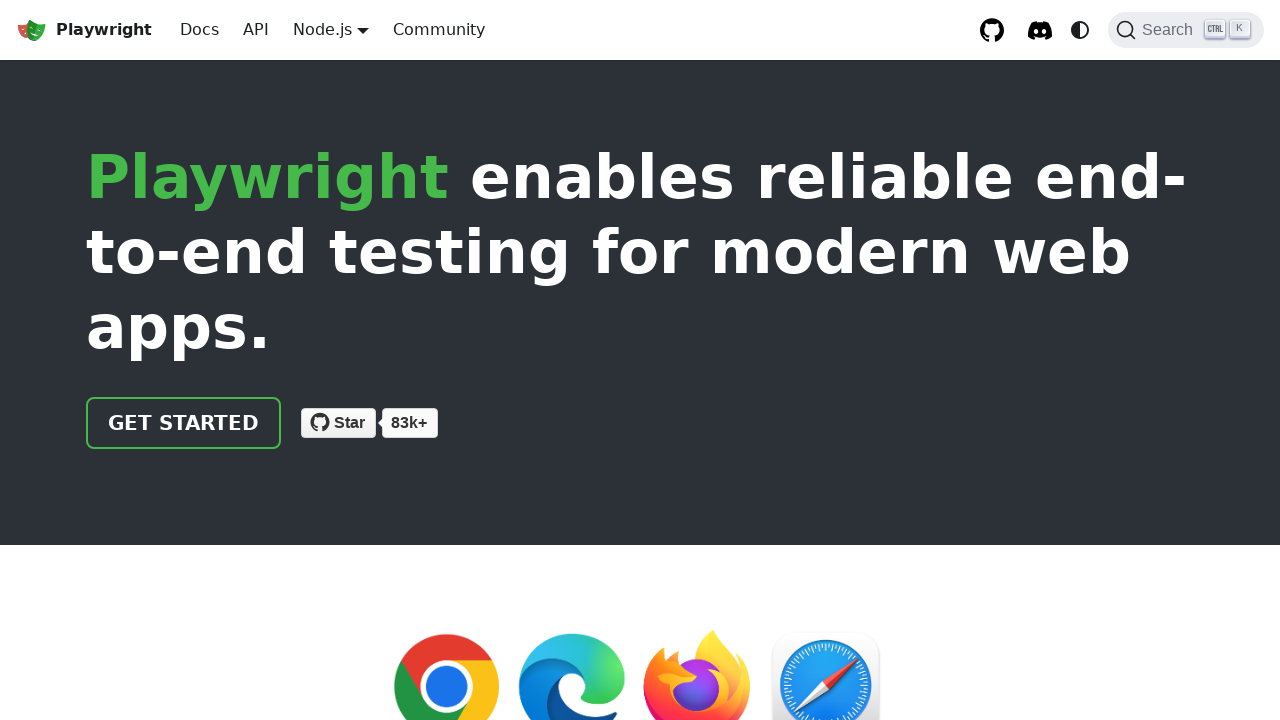

Clicked 'Get started' link at (184, 423) on internal:role=link[name="Get started"i]
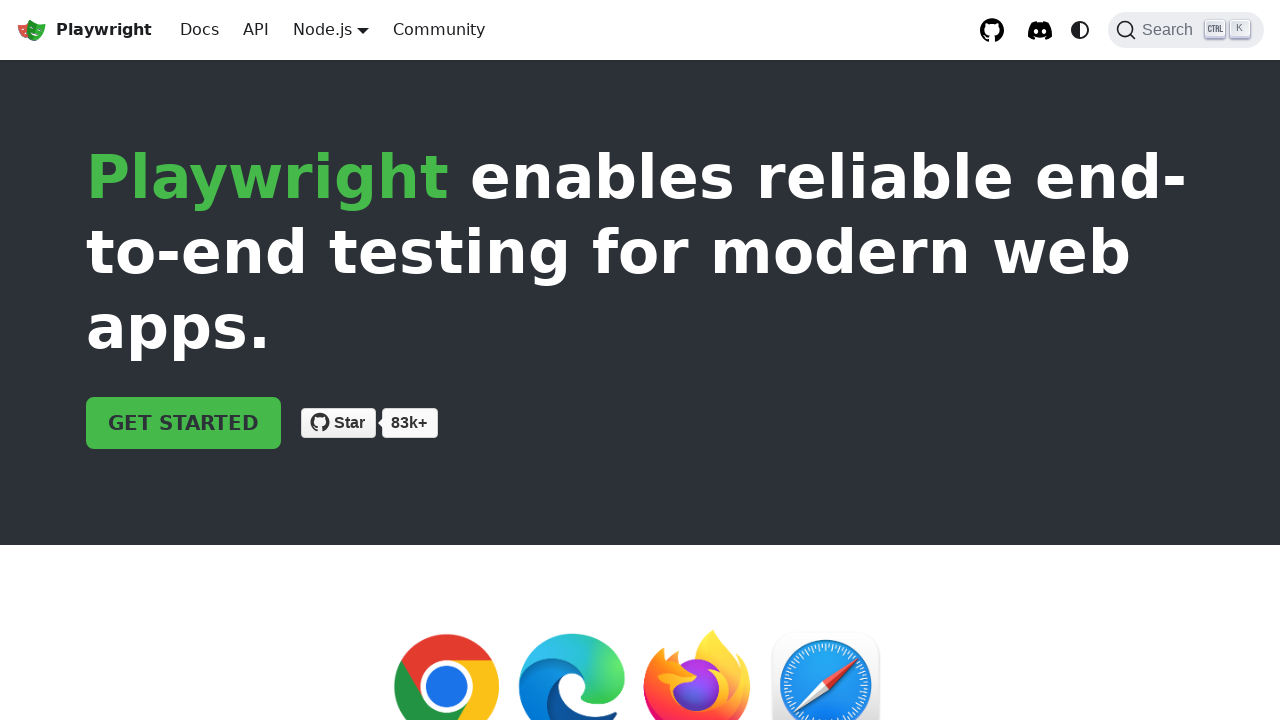

Verified navigation to intro page by checking URL contains 'intro'
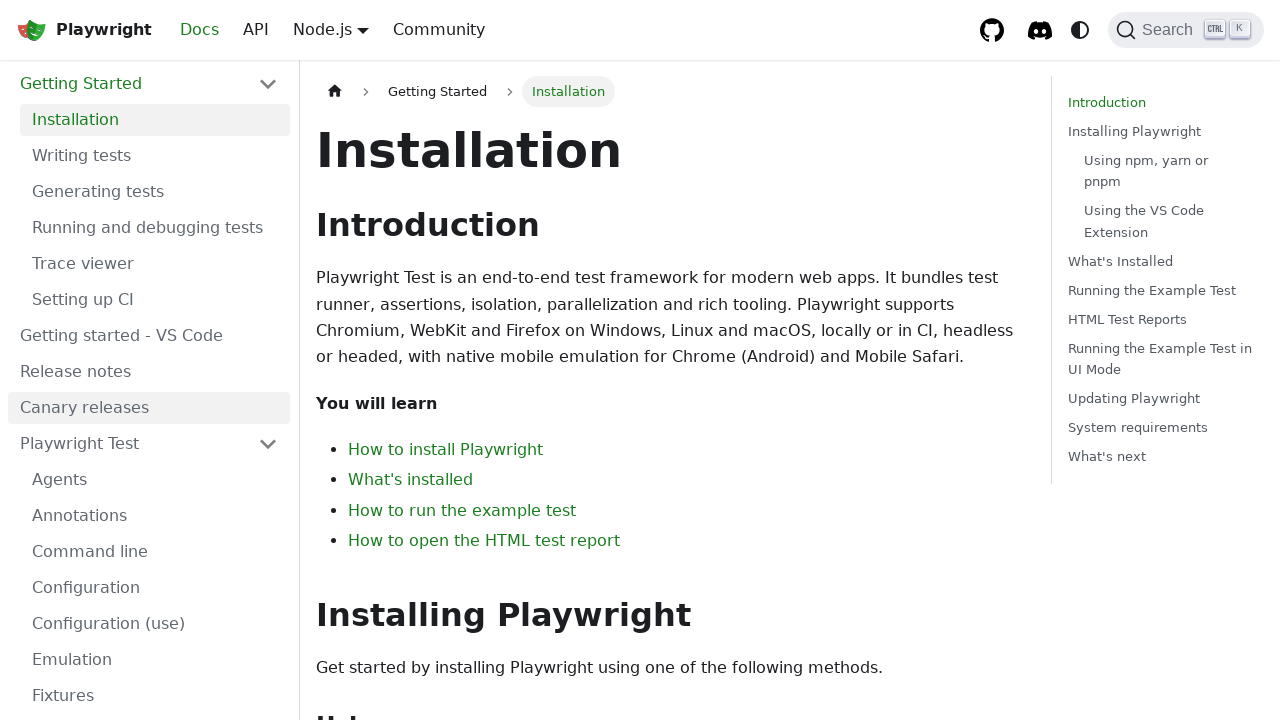

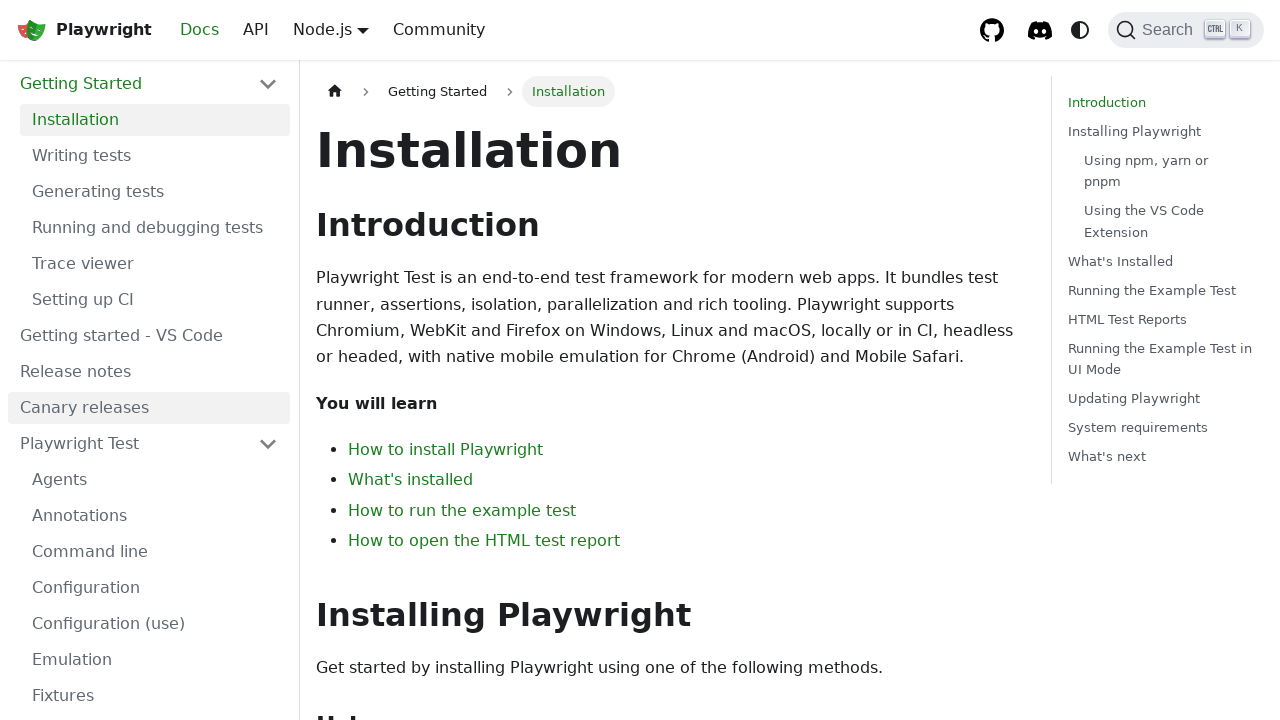